Navigates to a table page, searches for a specific last name "Doe" in the first column, and clicks on the corresponding action in the sixth column when found

Starting URL: https://the-internet.herokuapp.com/tables

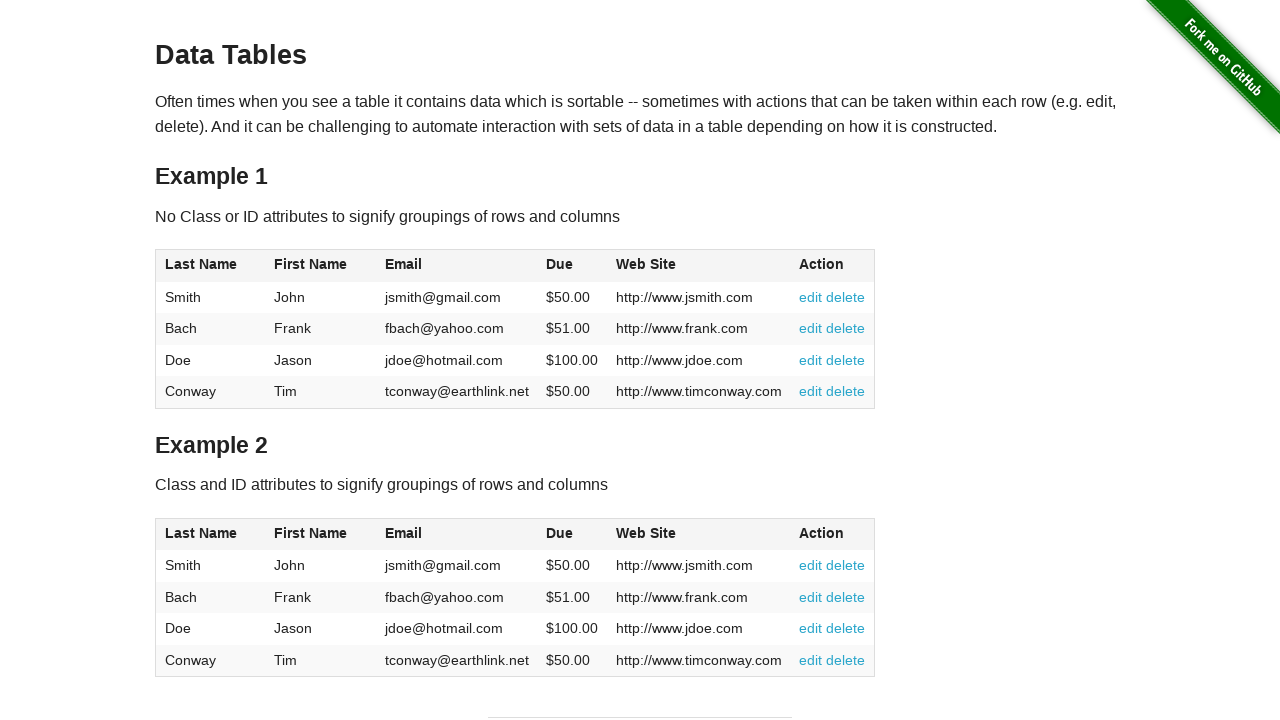

Retrieved all rows from table1
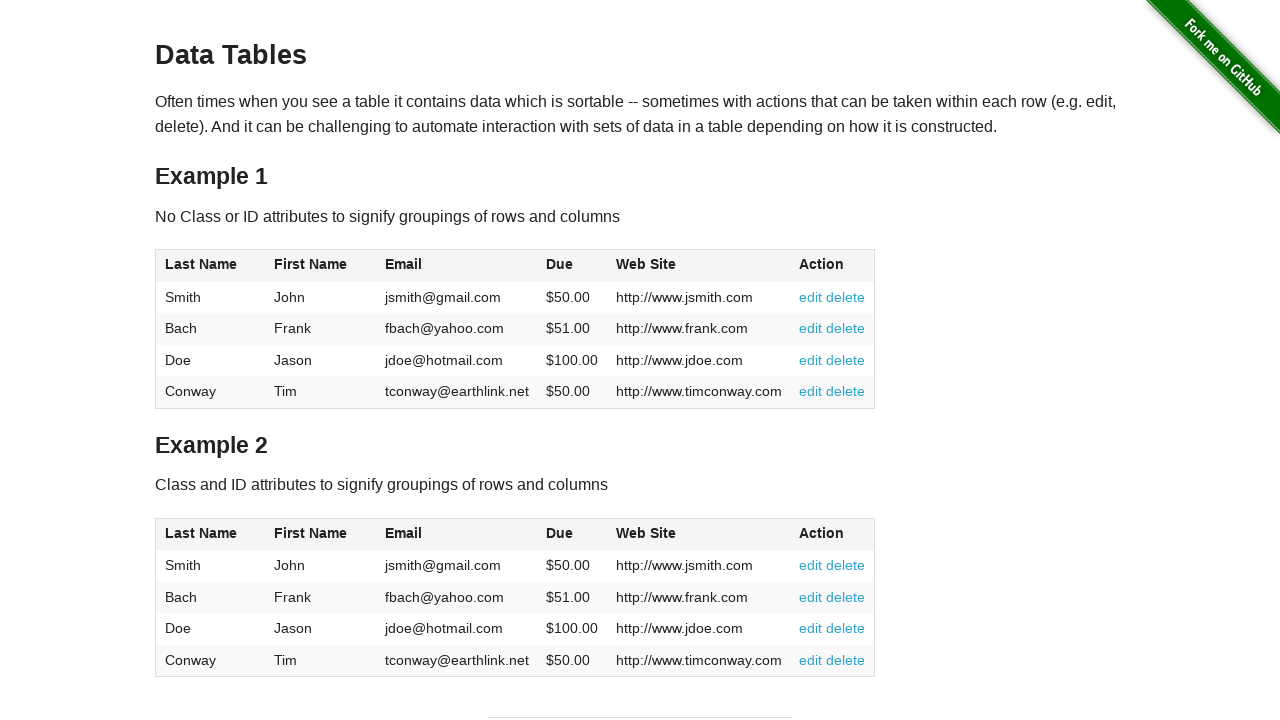

Retrieved text from first column of row 1: 'Smith'
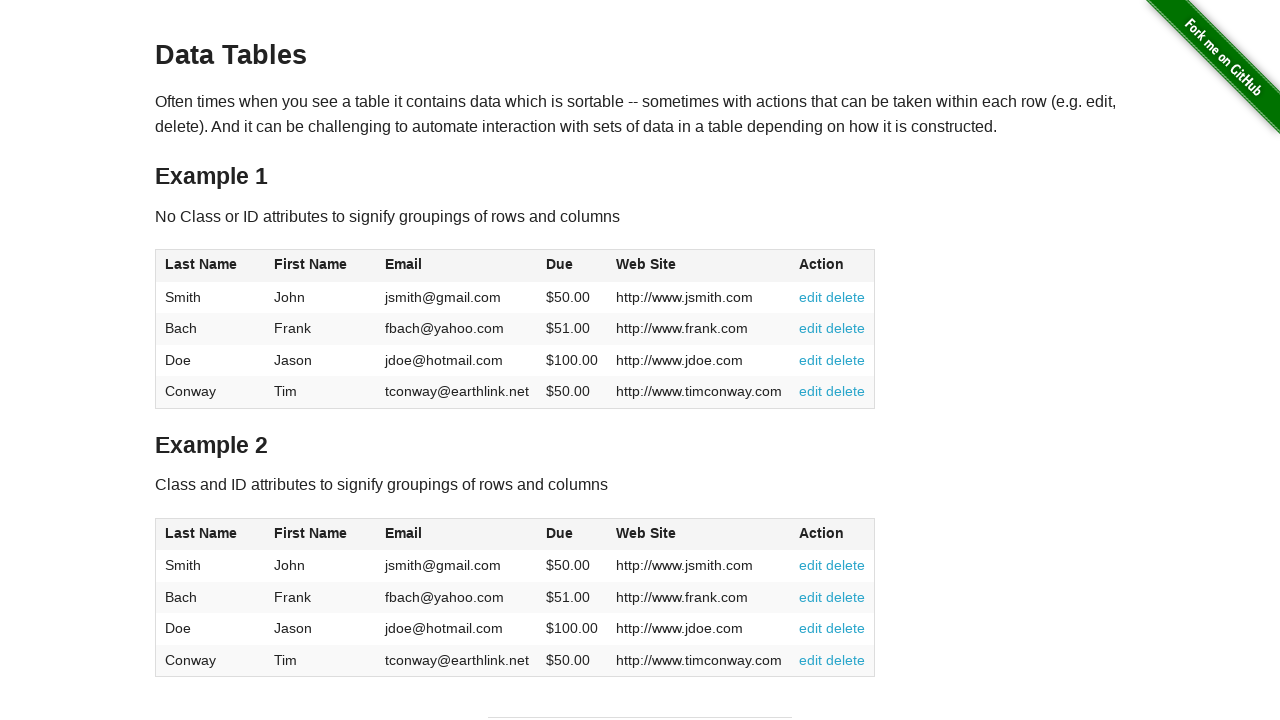

Retrieved text from first column of row 2: 'Bach'
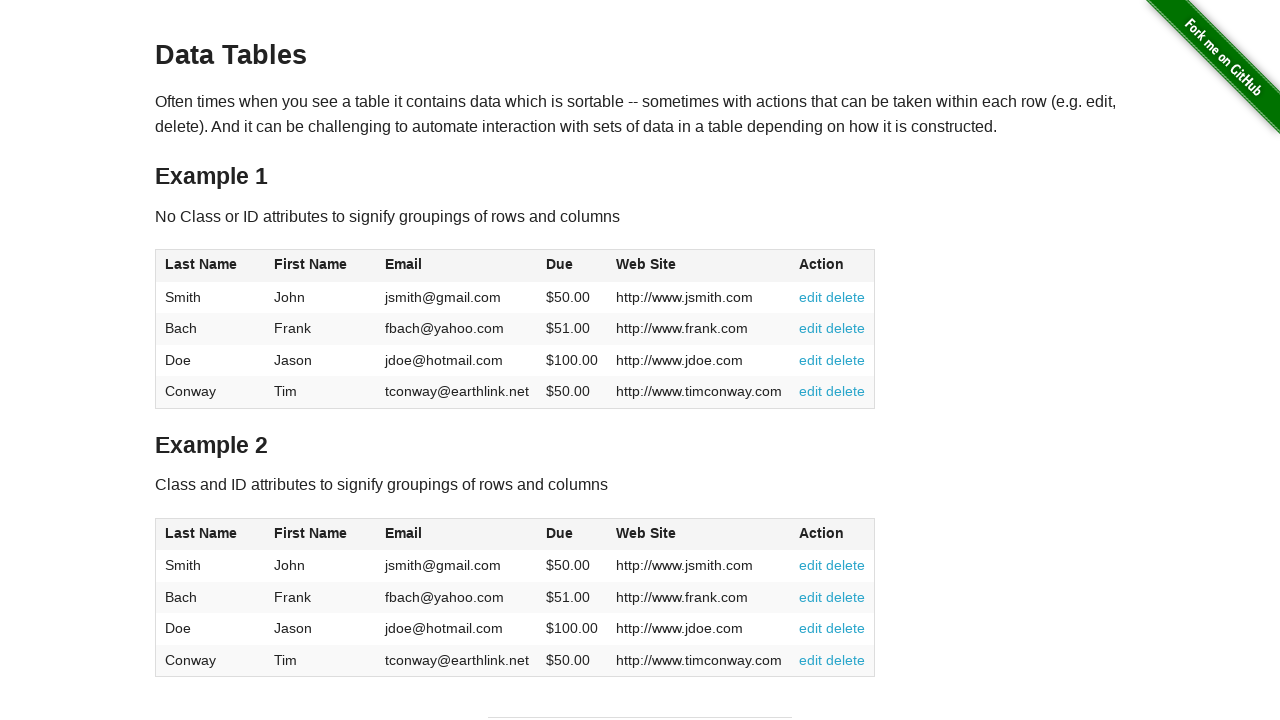

Retrieved text from first column of row 3: 'Doe'
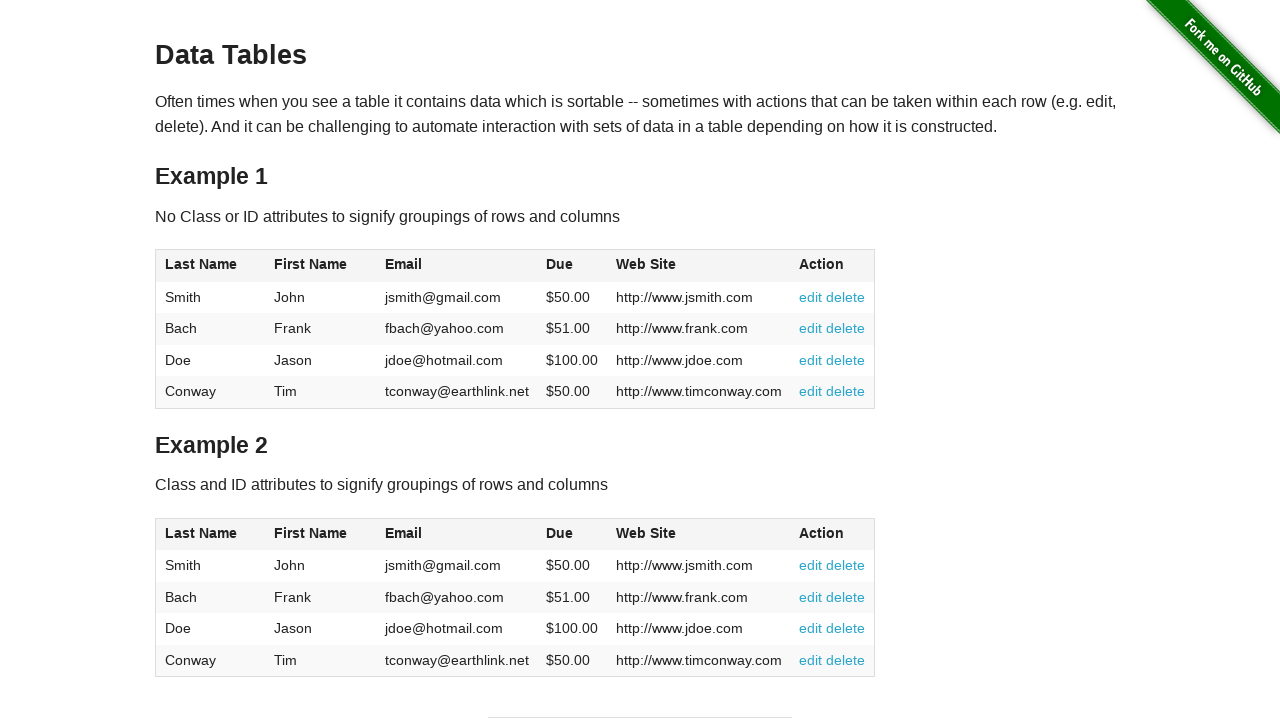

Found 'Doe' in row 3 and clicked the action button at (832, 360) on //table[@id='table1']/tbody/tr[3]/td[6]
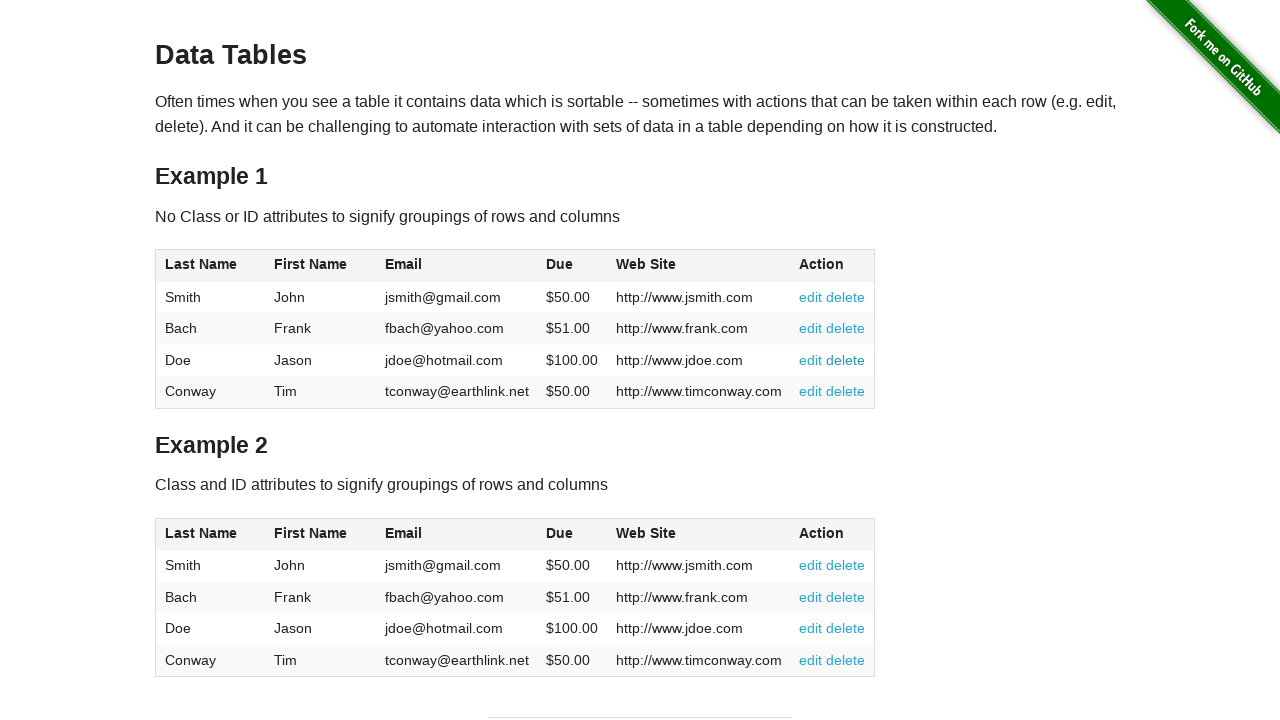

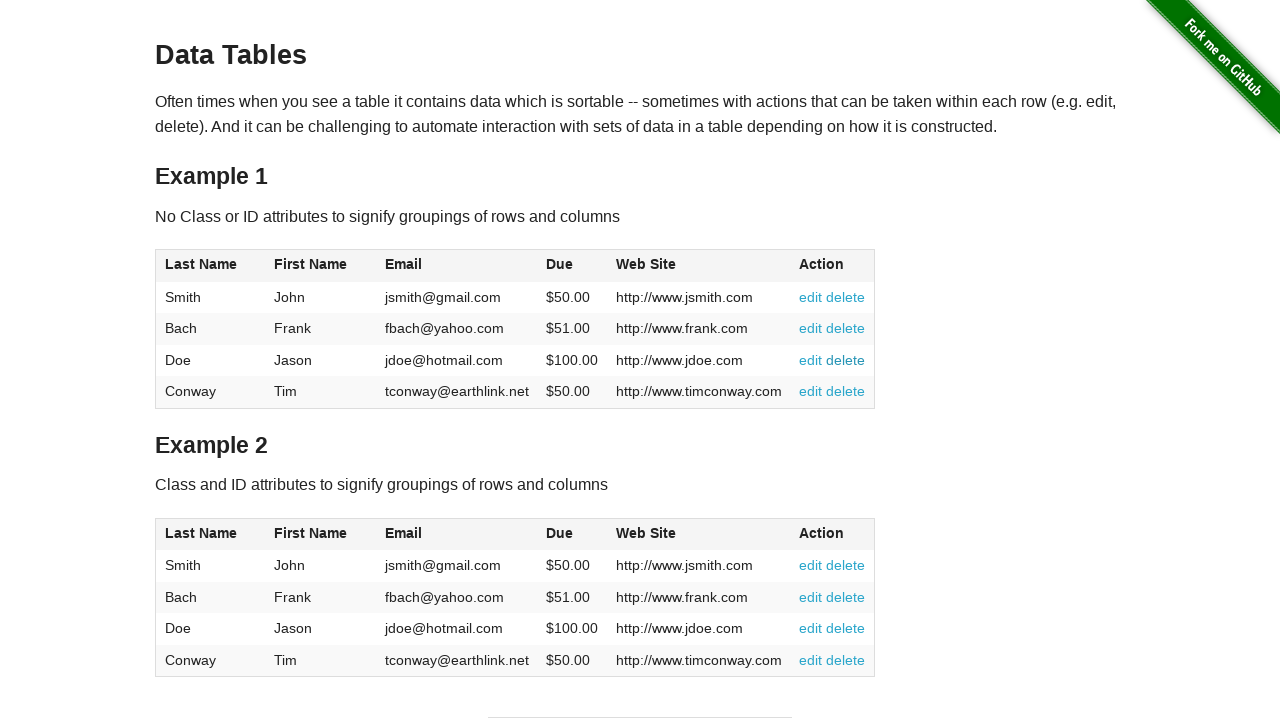